Tests iframe handling by switching to a frame and extracting text from an element inside it

Starting URL: https://demoqa.com/frames

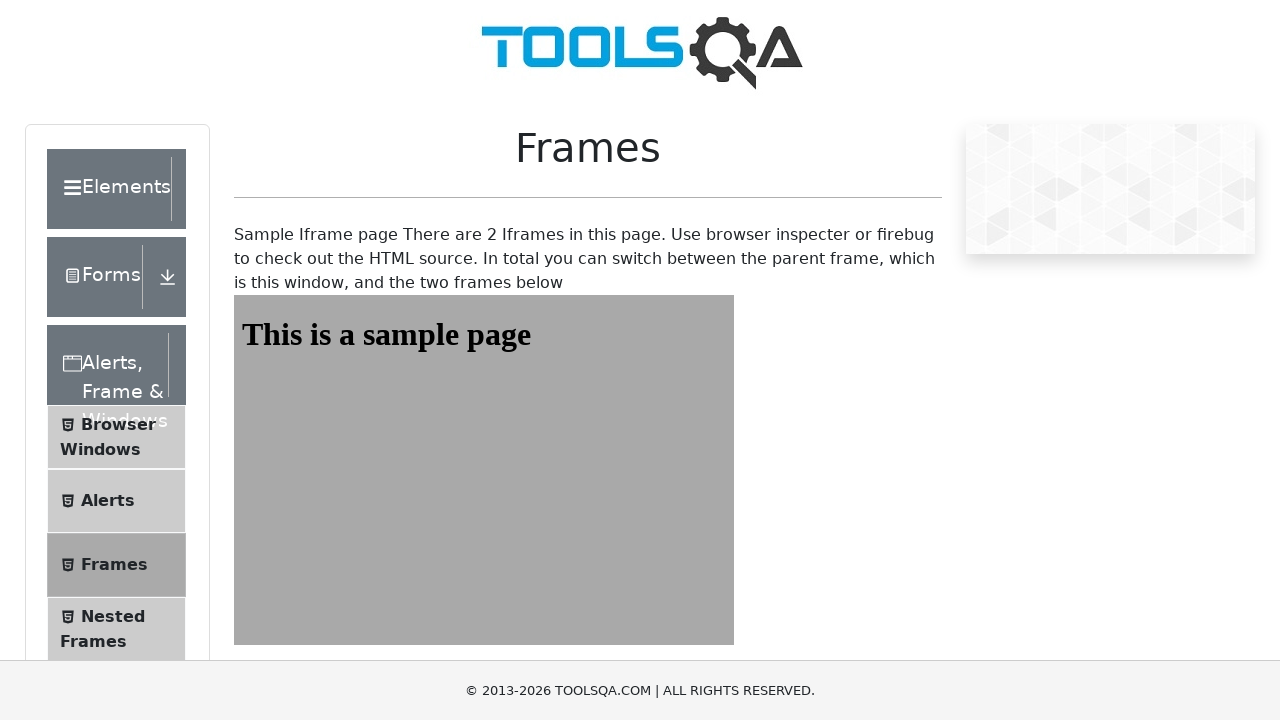

Navigated to frames test page at https://demoqa.com/frames
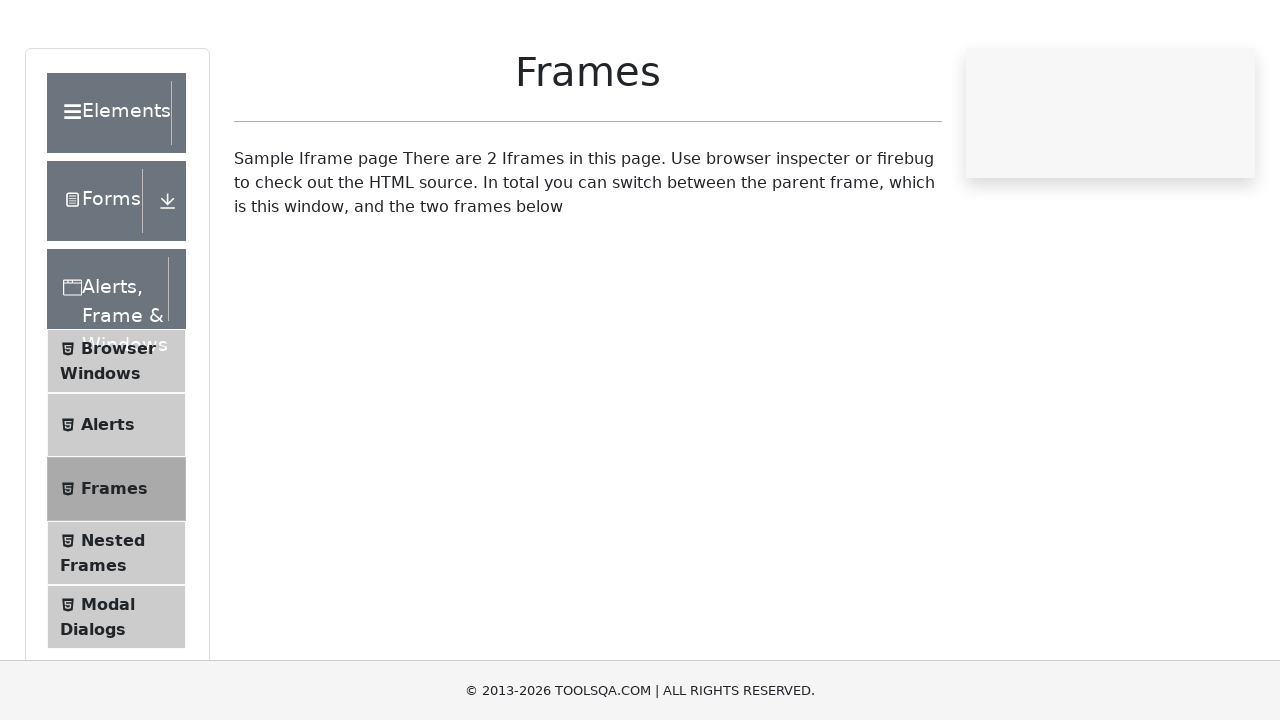

Switched to iframe with name 'frame1'
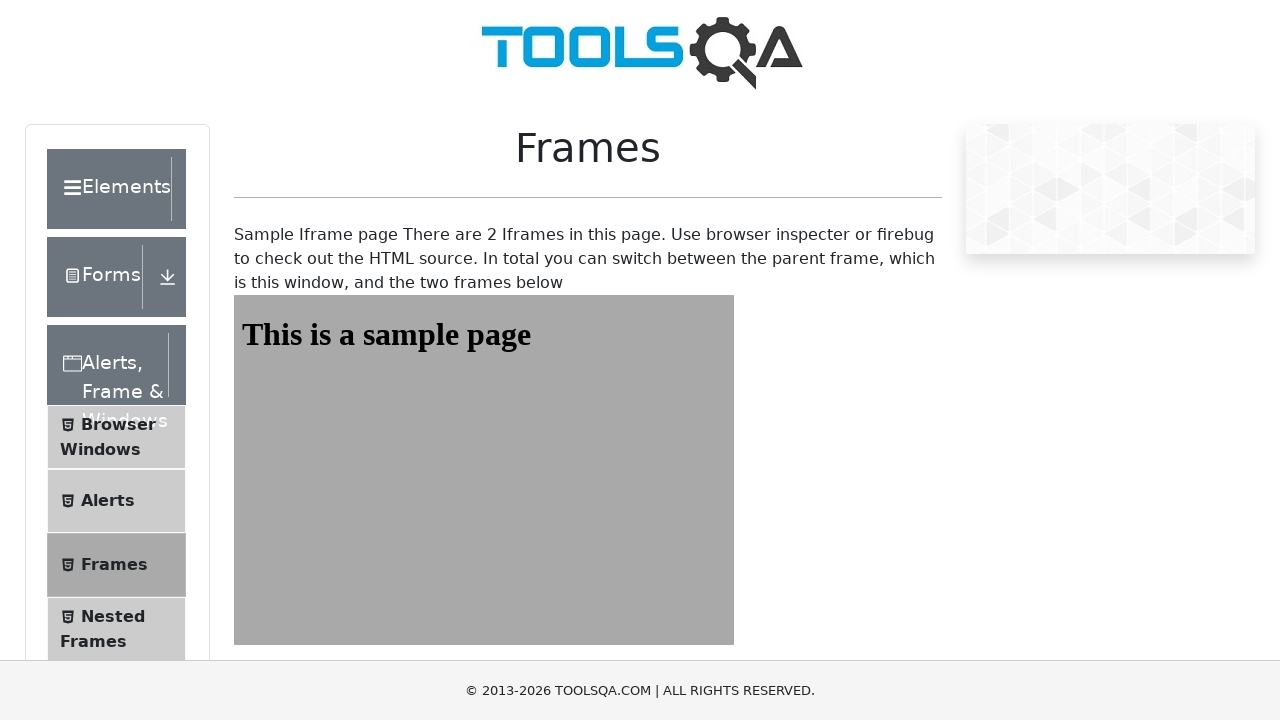

Extracted text content from h1 element inside iframe
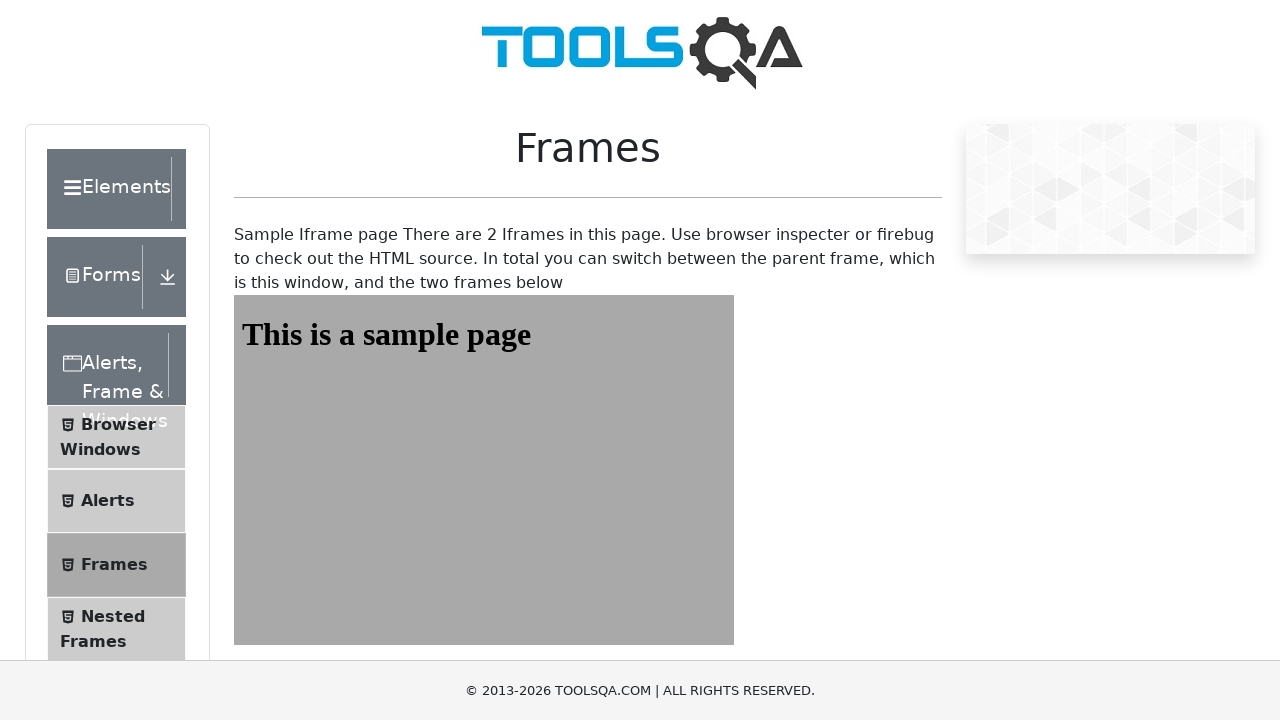

Printed extracted text: This is a sample page
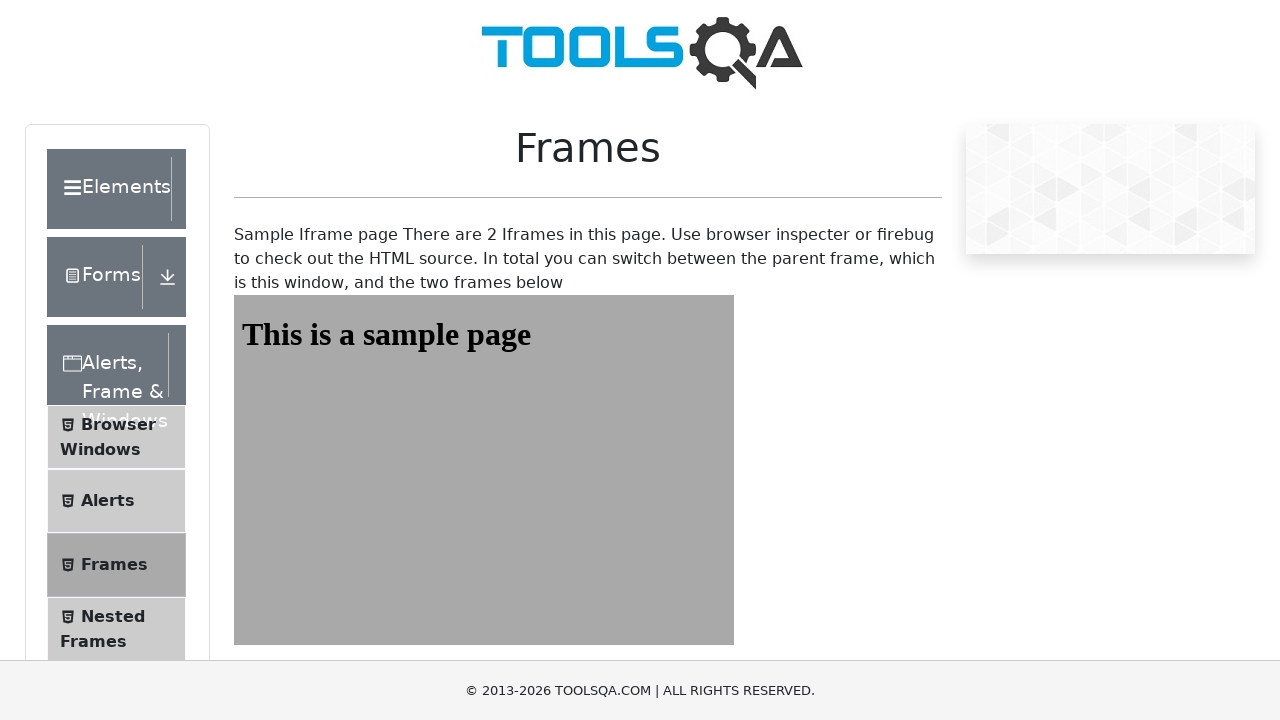

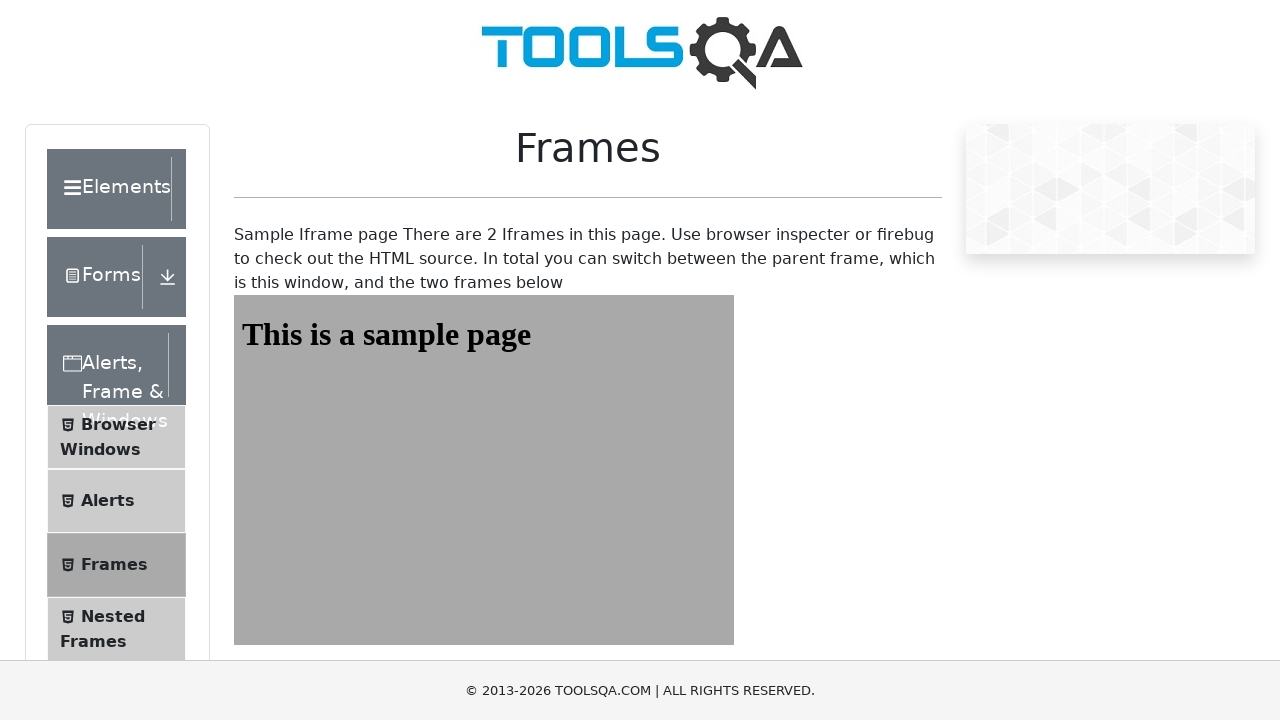